Tests the SpiceJet flight booking search form by clicking on the origin/source airport field and entering an airport code (BLR for Bangalore)

Starting URL: https://www.spicejet.com/

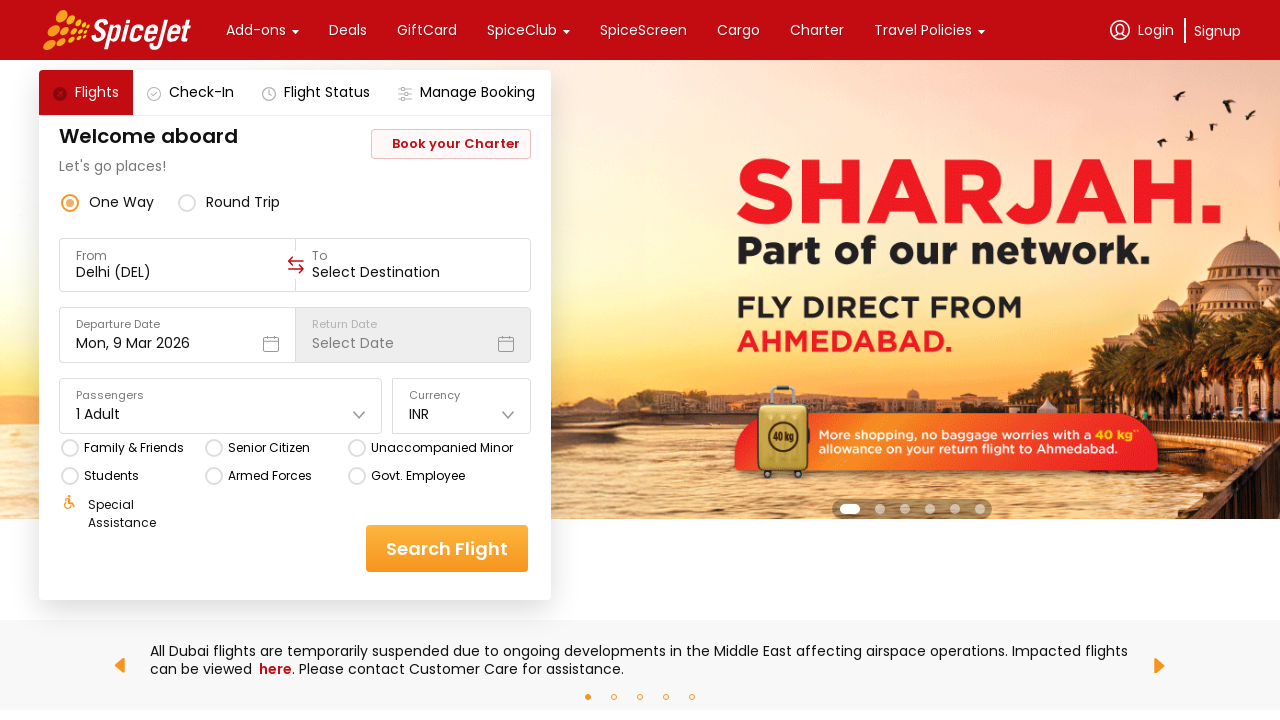

Located the origin airport input field
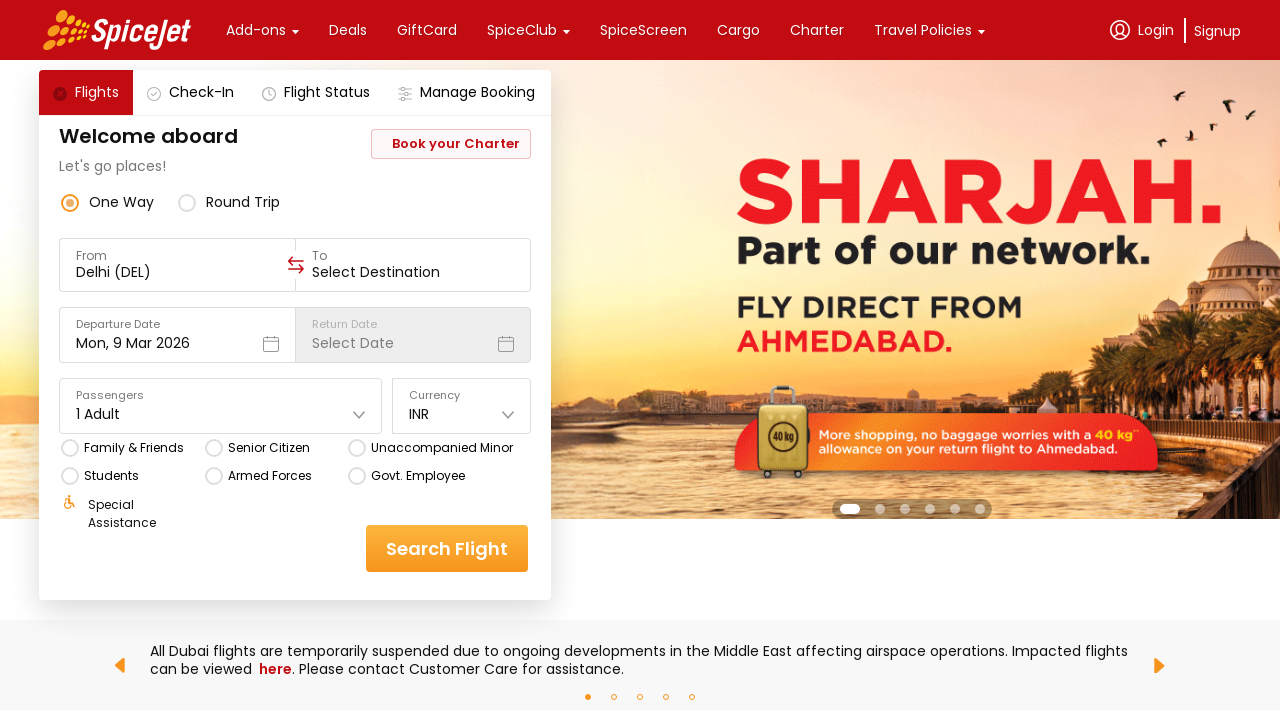

Clicked on the origin airport input field at (178, 272) on xpath=//div[@data-testid='to-testID-origin']/div/div/input
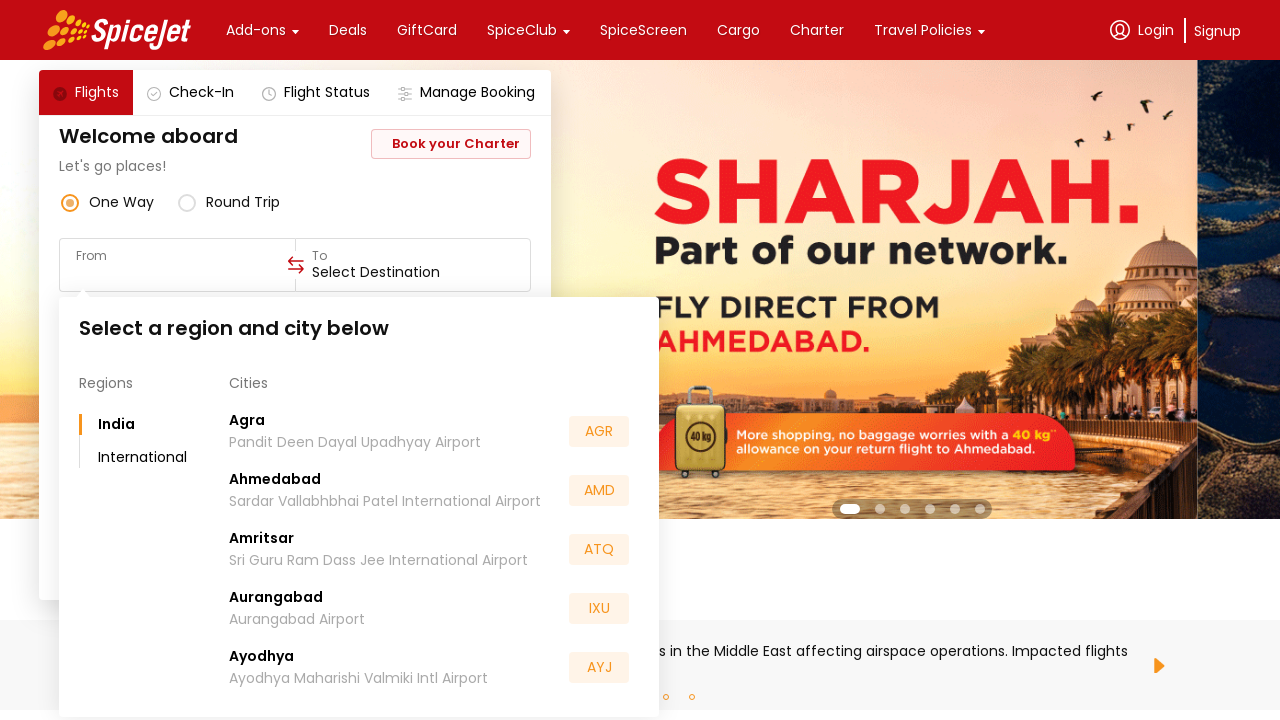

Entered airport code 'BLR' (Bangalore) in the origin field on xpath=//div[@data-testid='to-testID-origin']/div/div/input
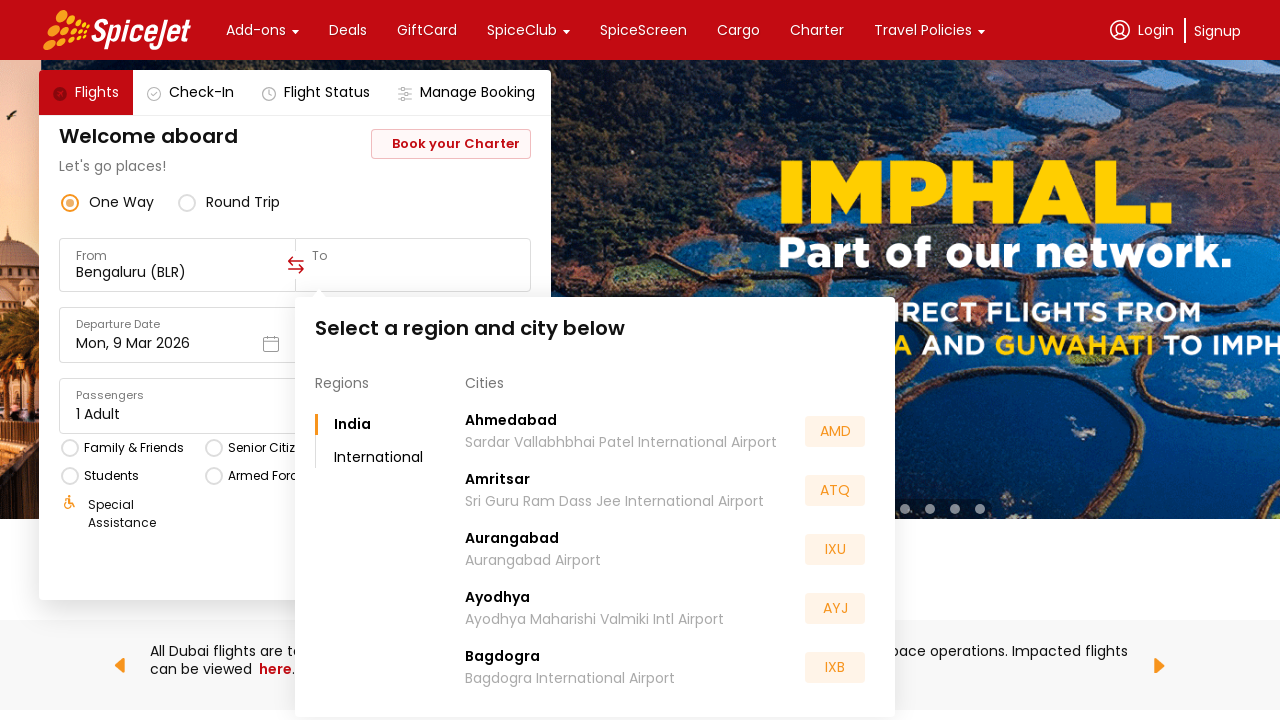

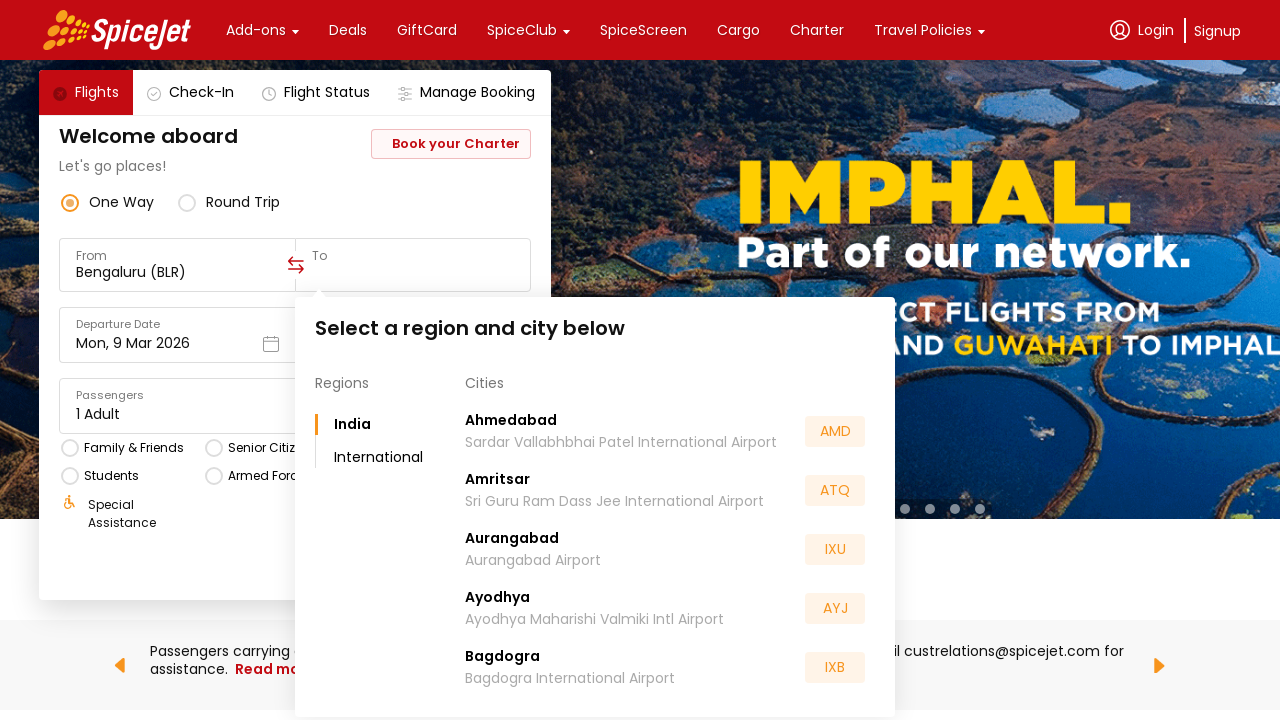